Navigates to a hotel booking application and clicks the login button, then verifies various properties of a username span element on the page.

Starting URL: https://adactinhotelapp.com

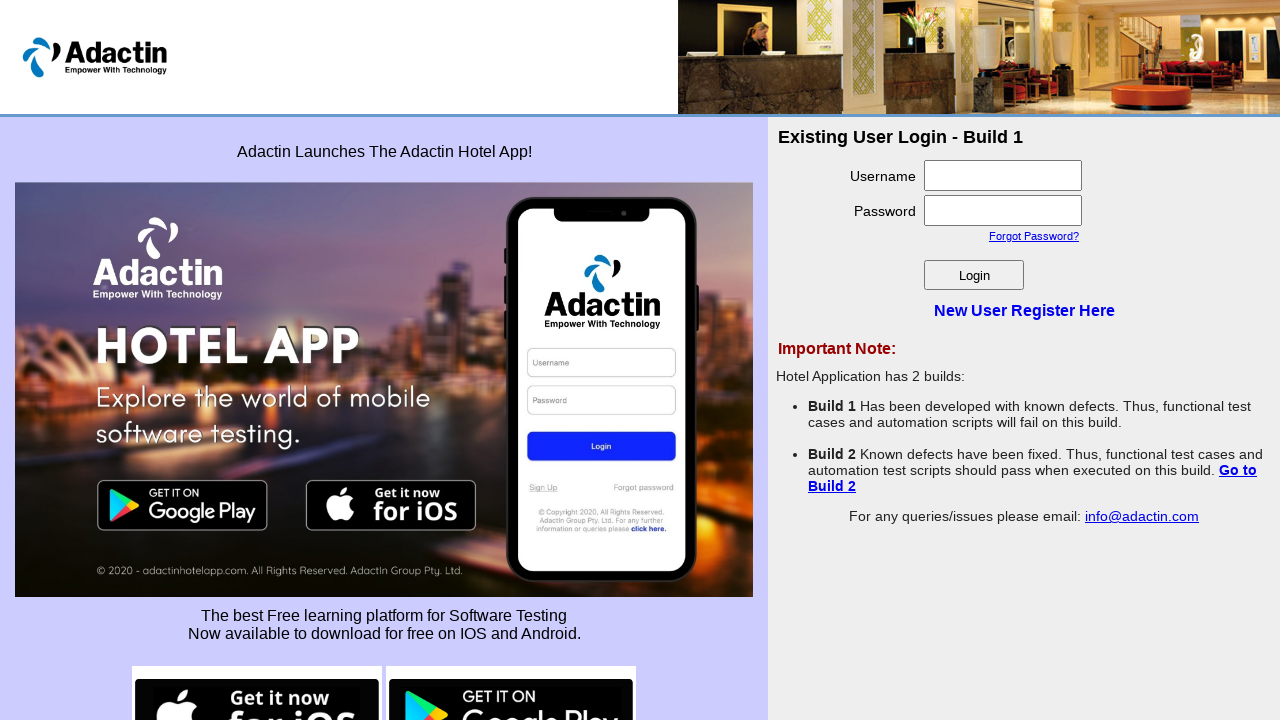

Navigated to hotel booking application at https://adactinhotelapp.com
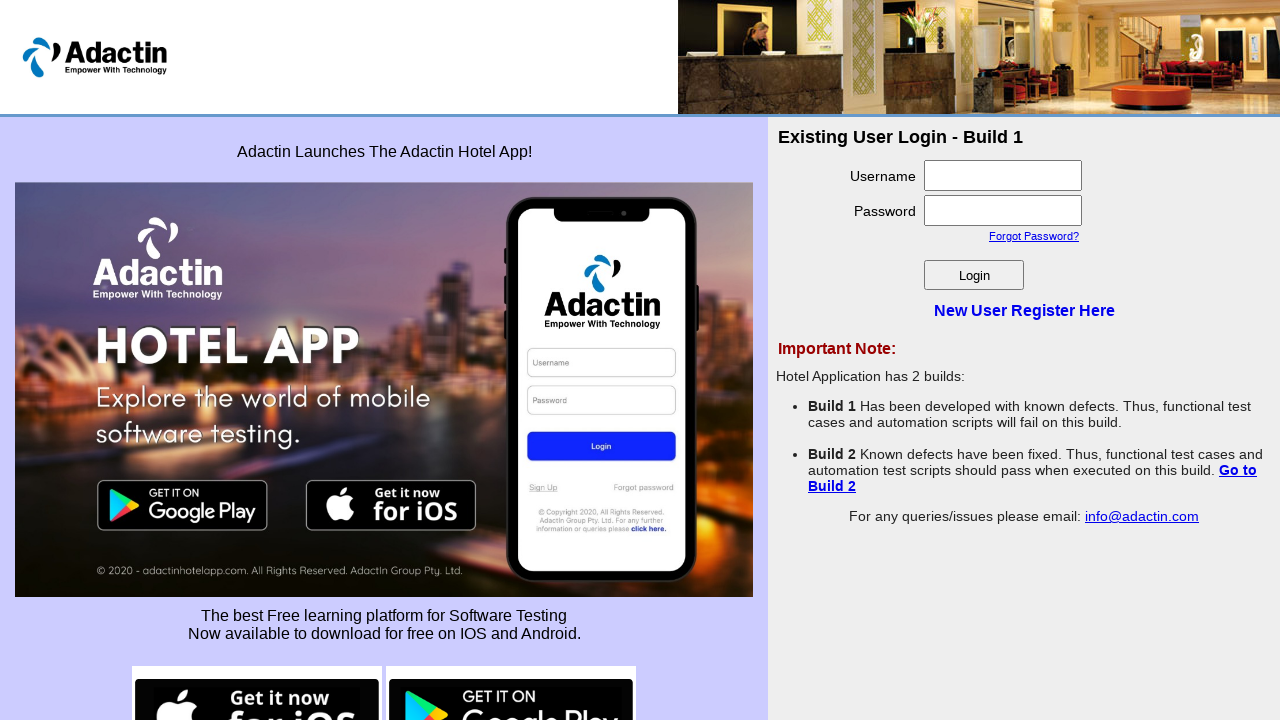

Clicked login button at (974, 275) on #login
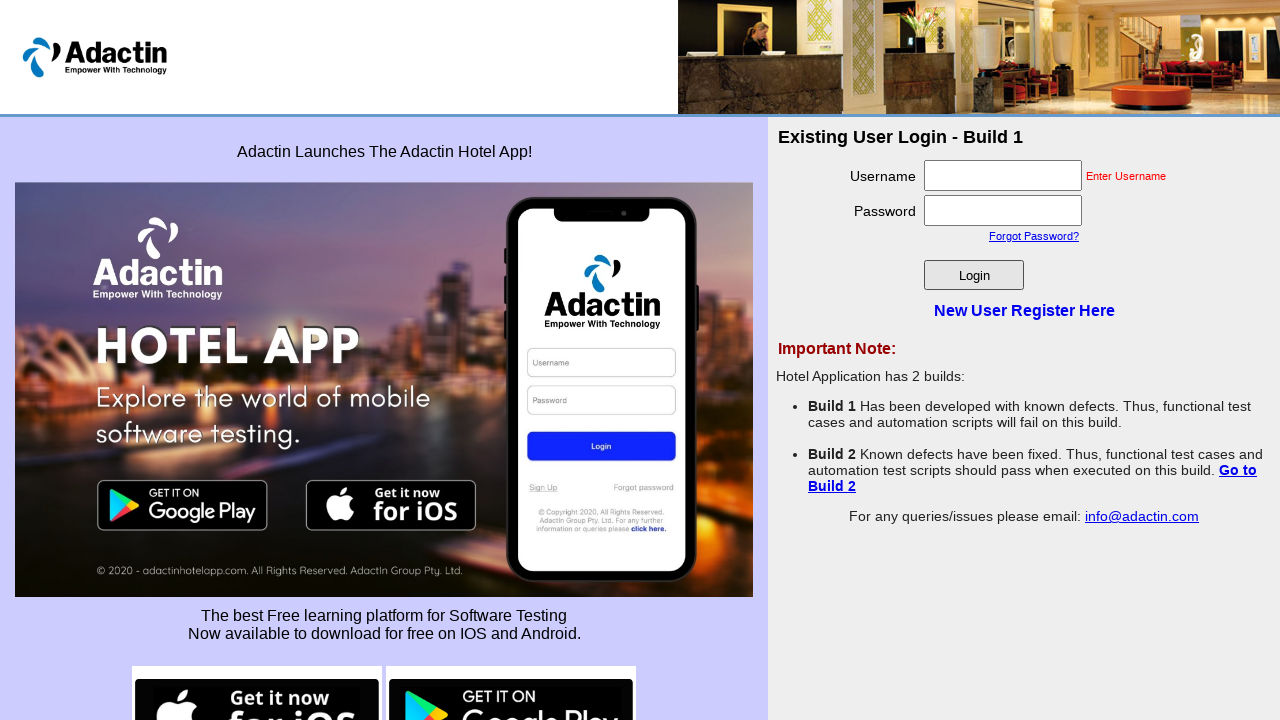

Username span element loaded and is visible
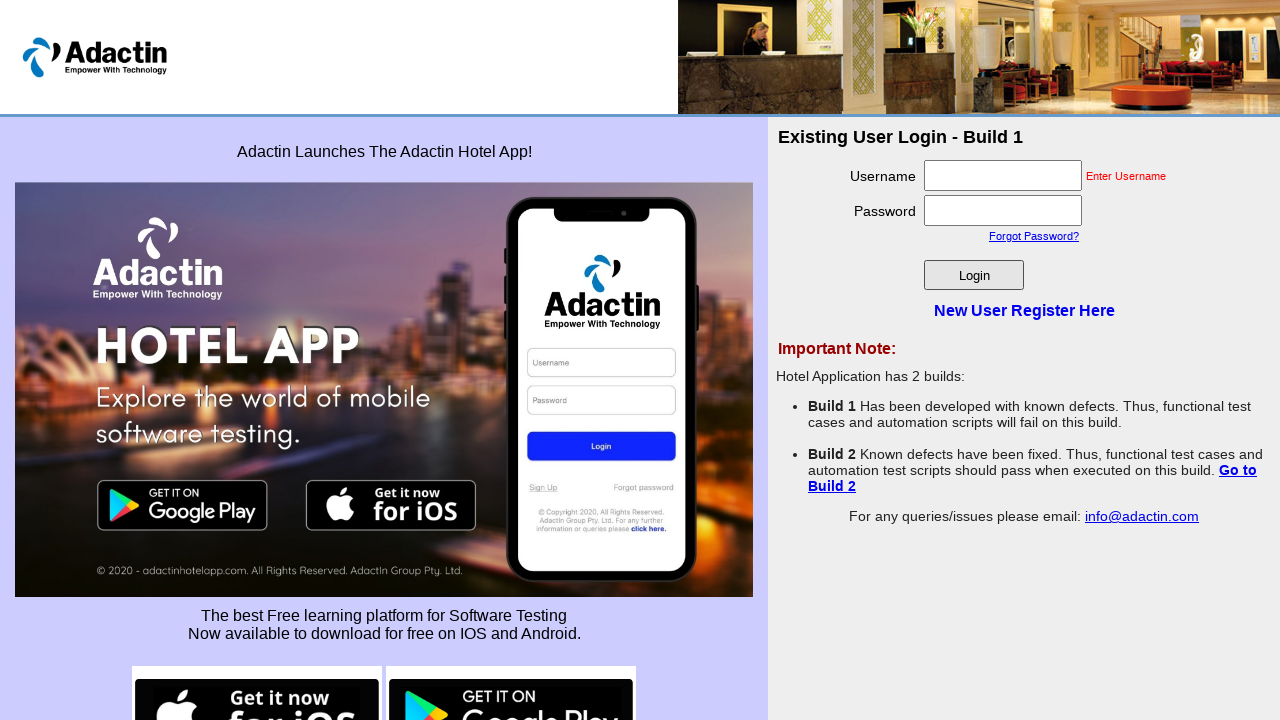

Retrieved text content from username span: 'Enter Username'
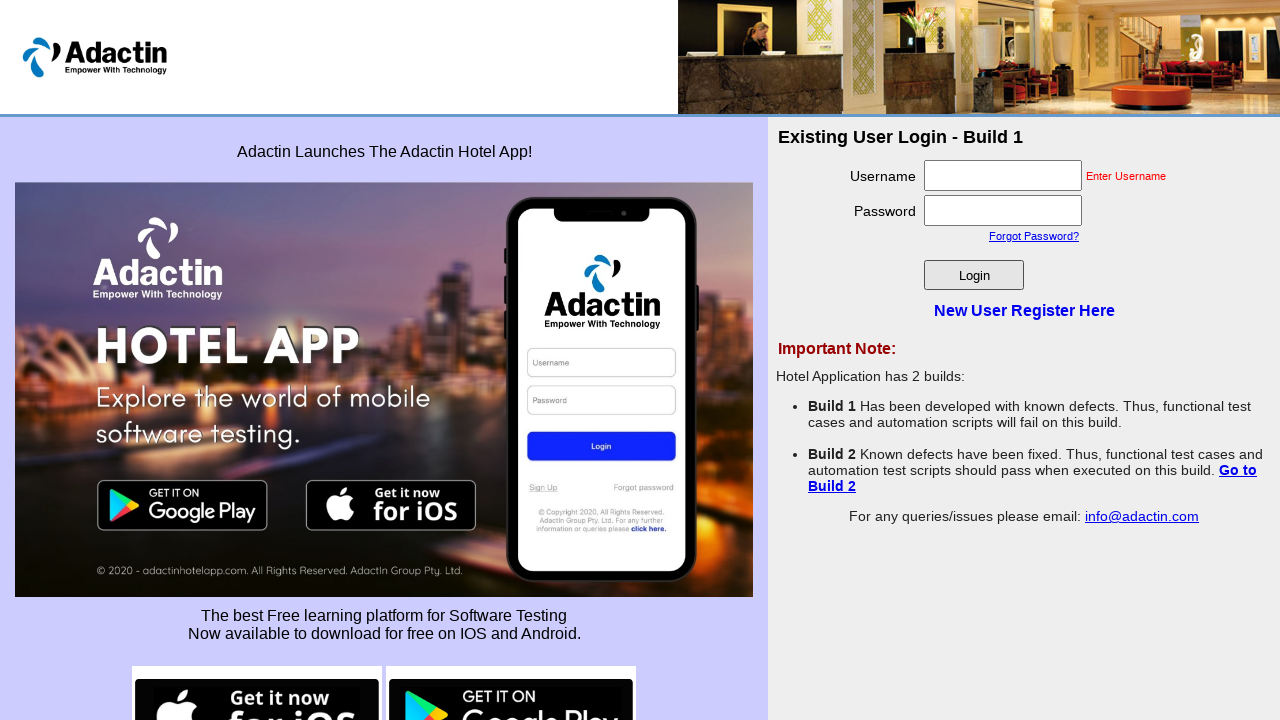

Retrieved class attribute from username span: 'login_error'
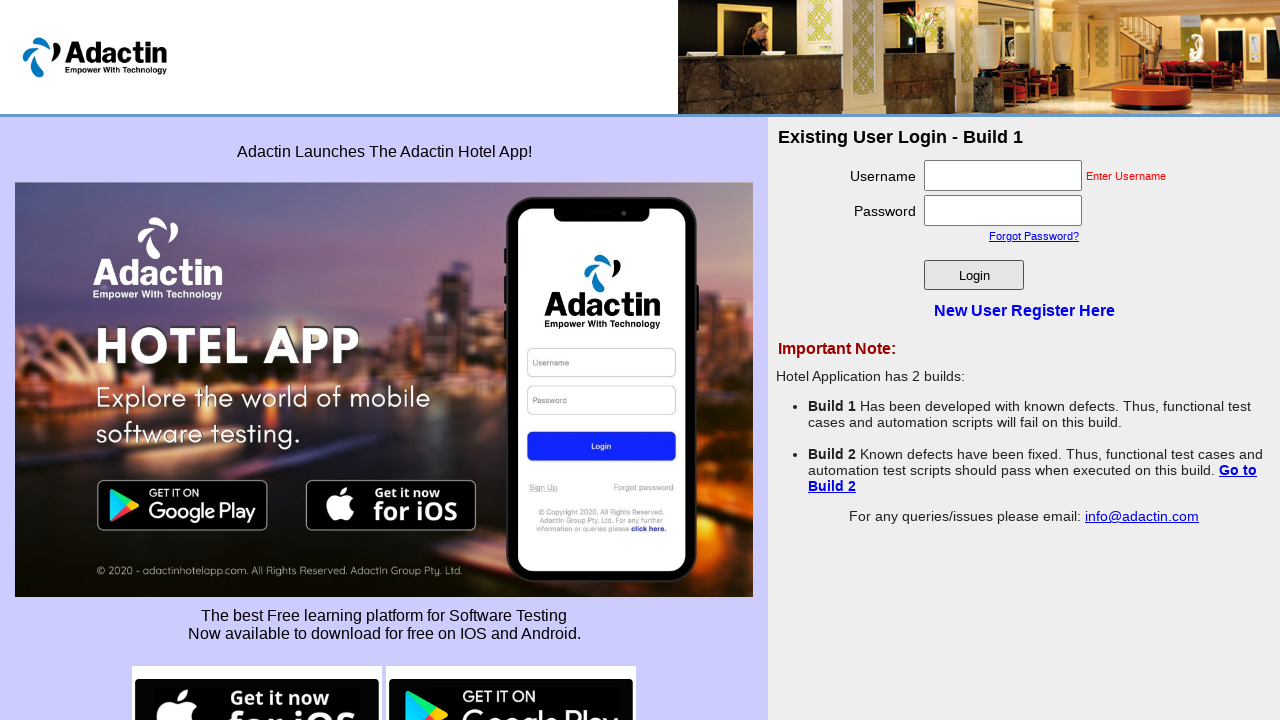

Retrieved name attribute from username span: 'None'
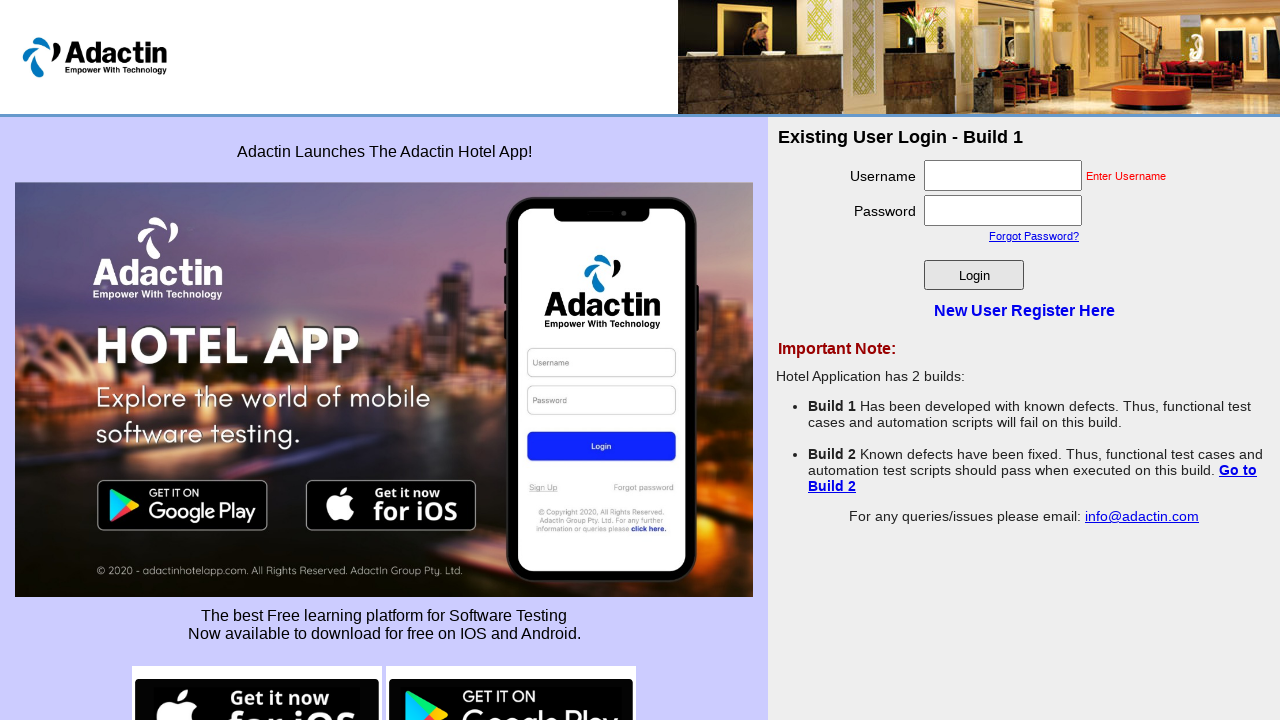

Verified username span visibility status: True
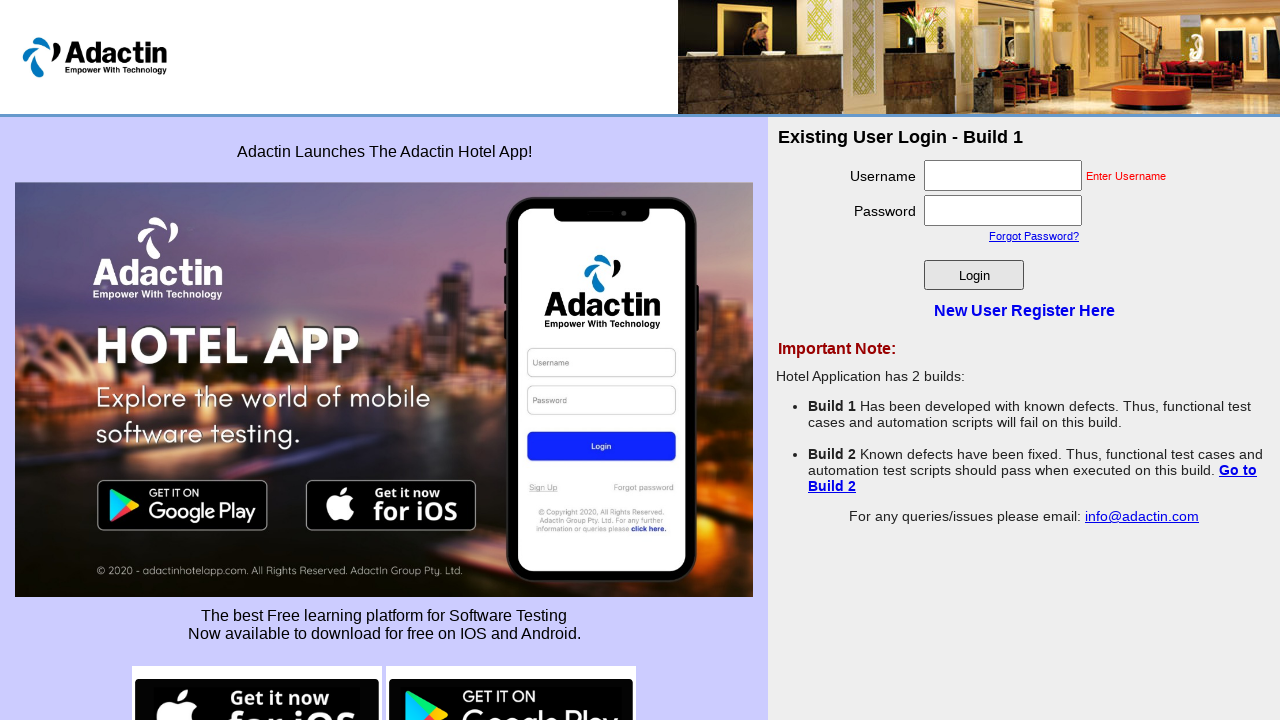

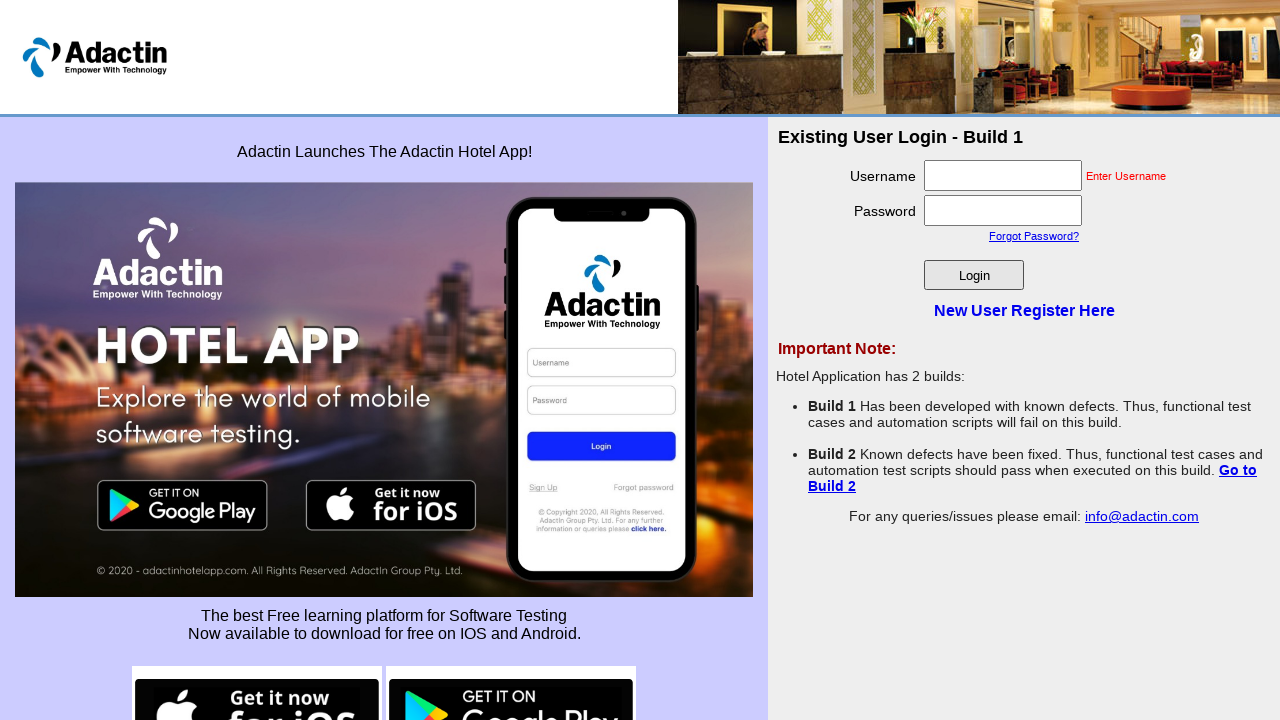